Tests JavaScript alert handling by clicking a button that triggers a timed alert and then accepting the alert dialog

Starting URL: https://demoqa.com/alerts

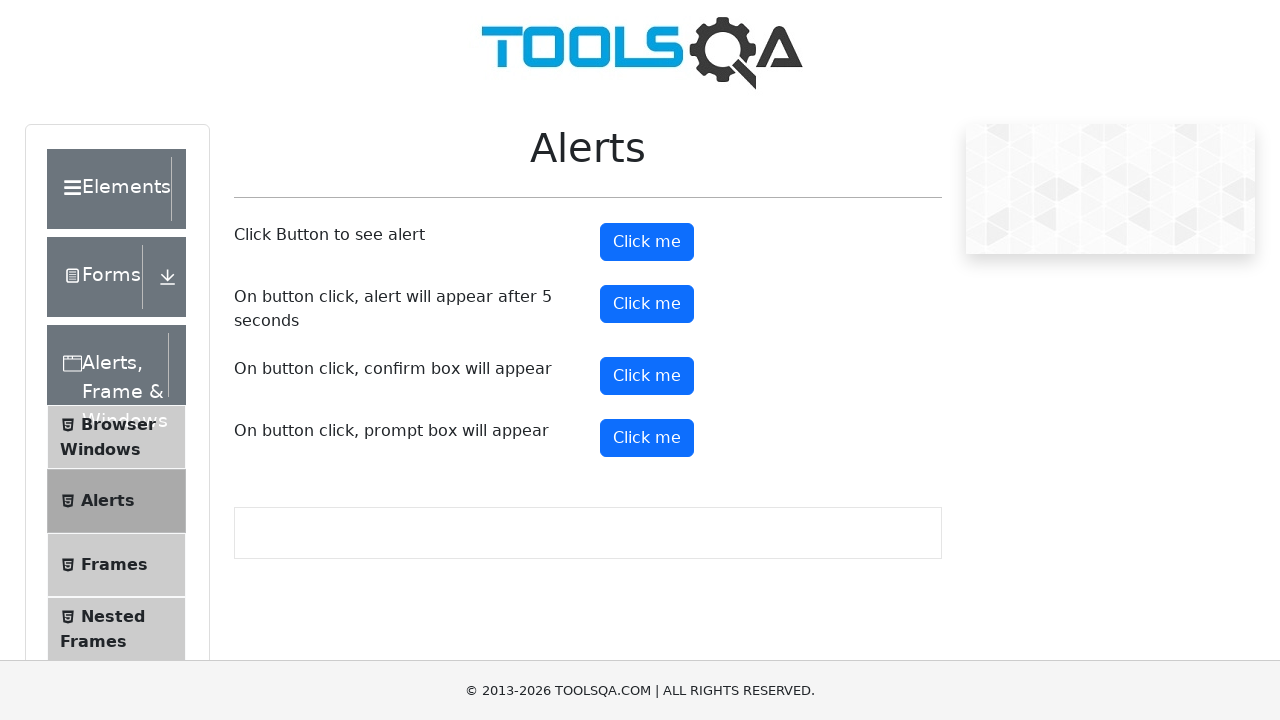

Clicked timer alert button to trigger timed alert at (647, 304) on #timerAlertButton
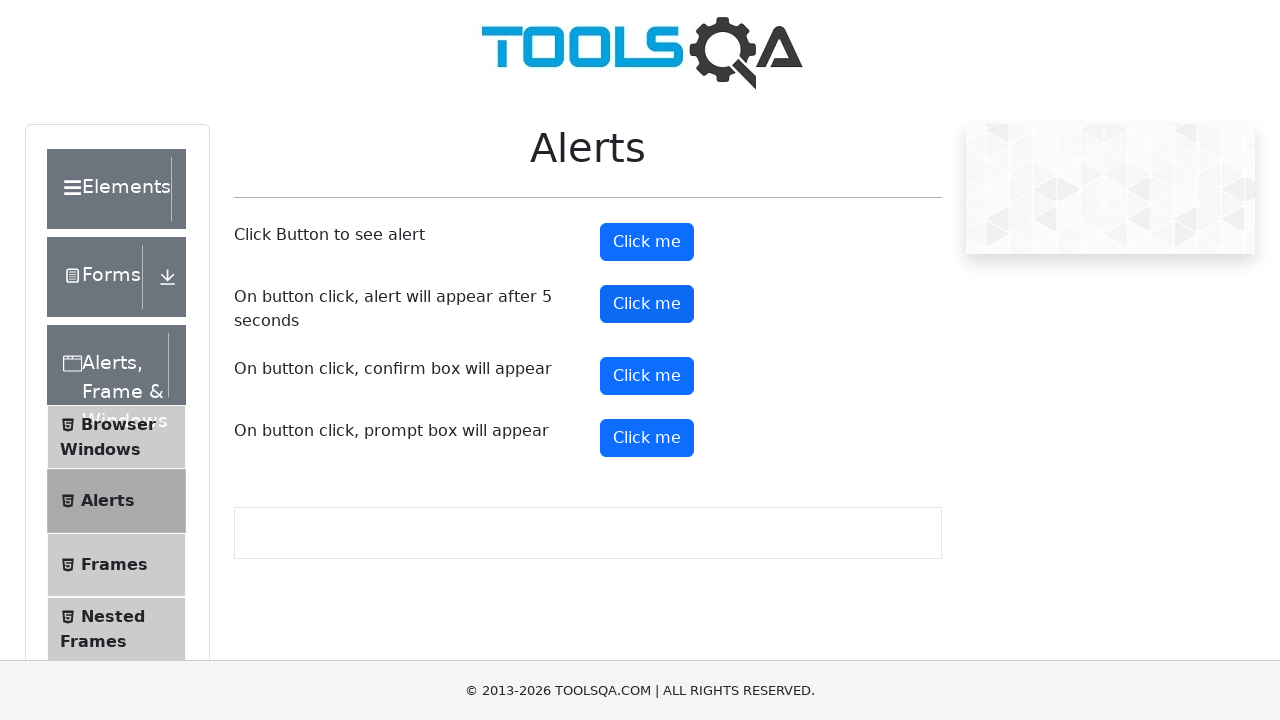

Set up dialog handler to accept alert automatically
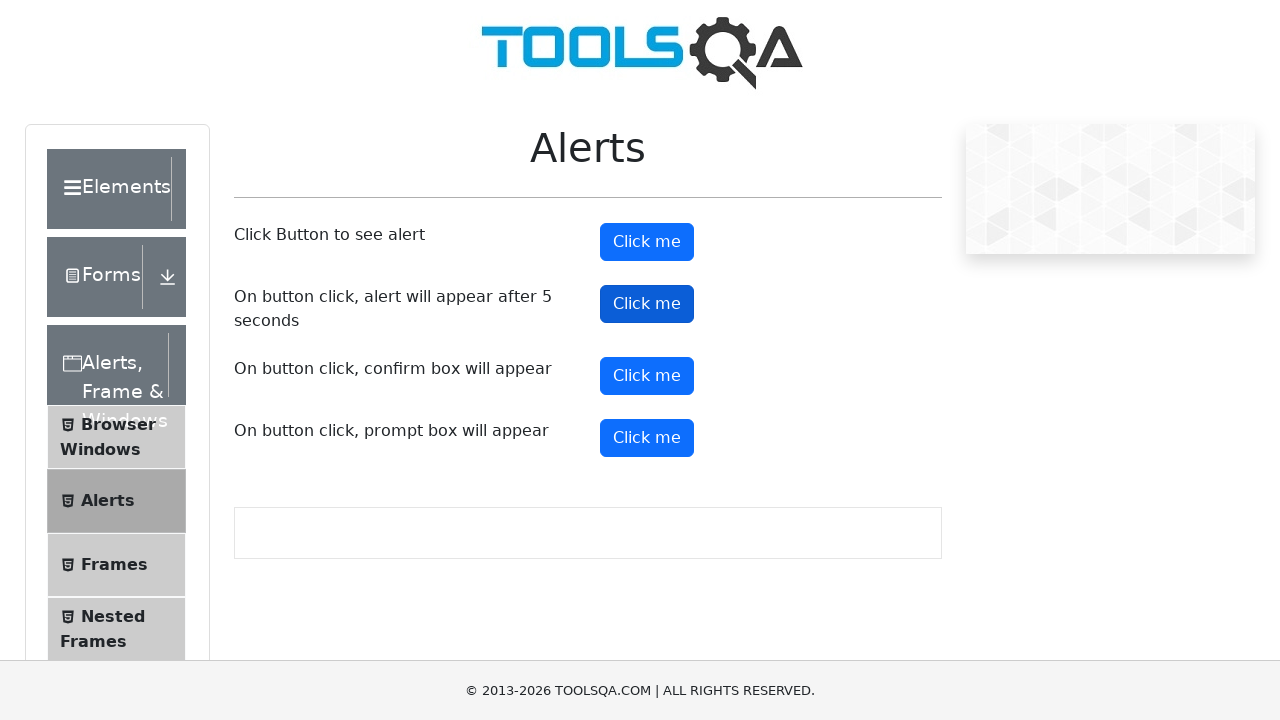

Waited 6 seconds for timed alert to appear and be accepted
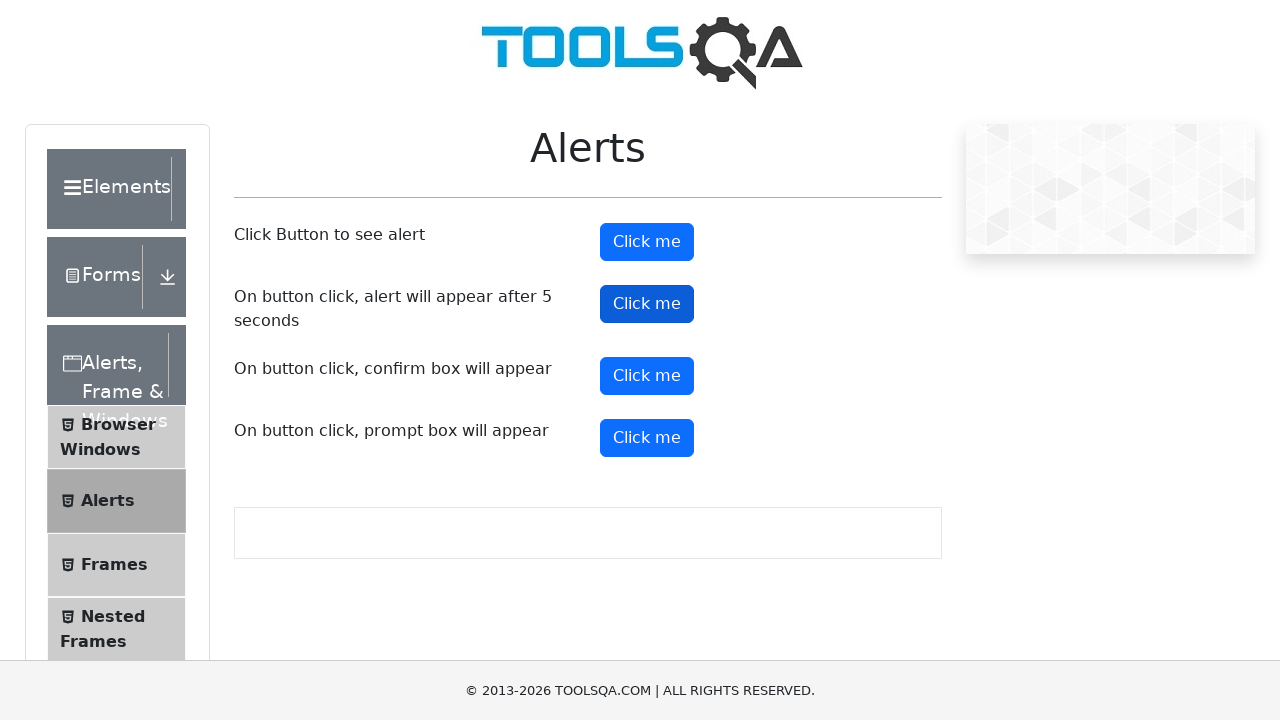

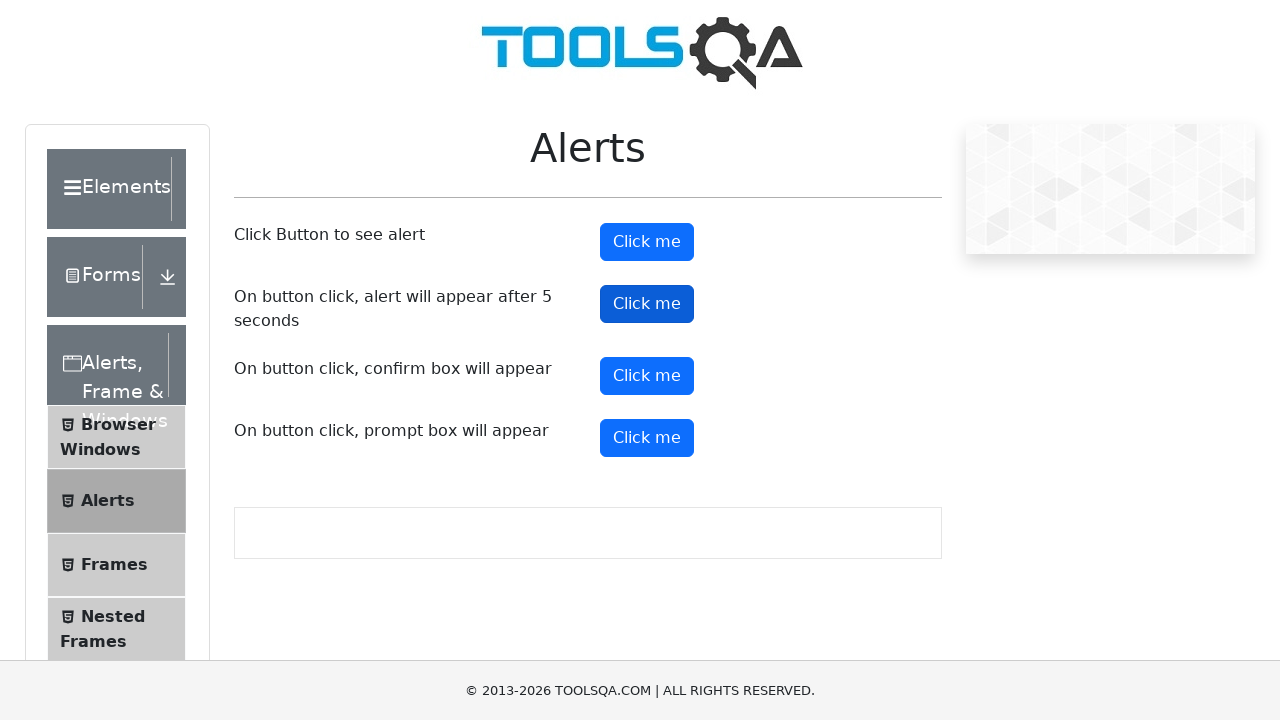